Tests simple alert by clicking alert button and accepting the alert dialog.

Starting URL: https://demoqa.com/alerts

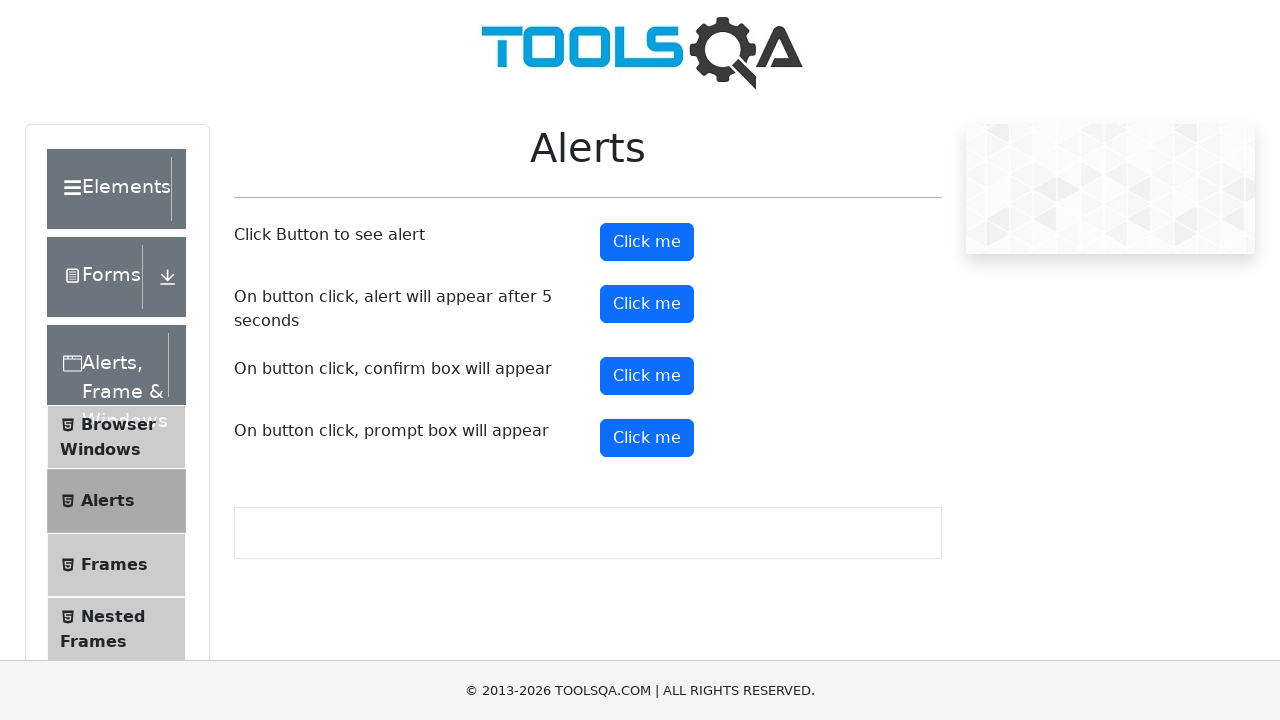

Set up dialog handler to accept alerts
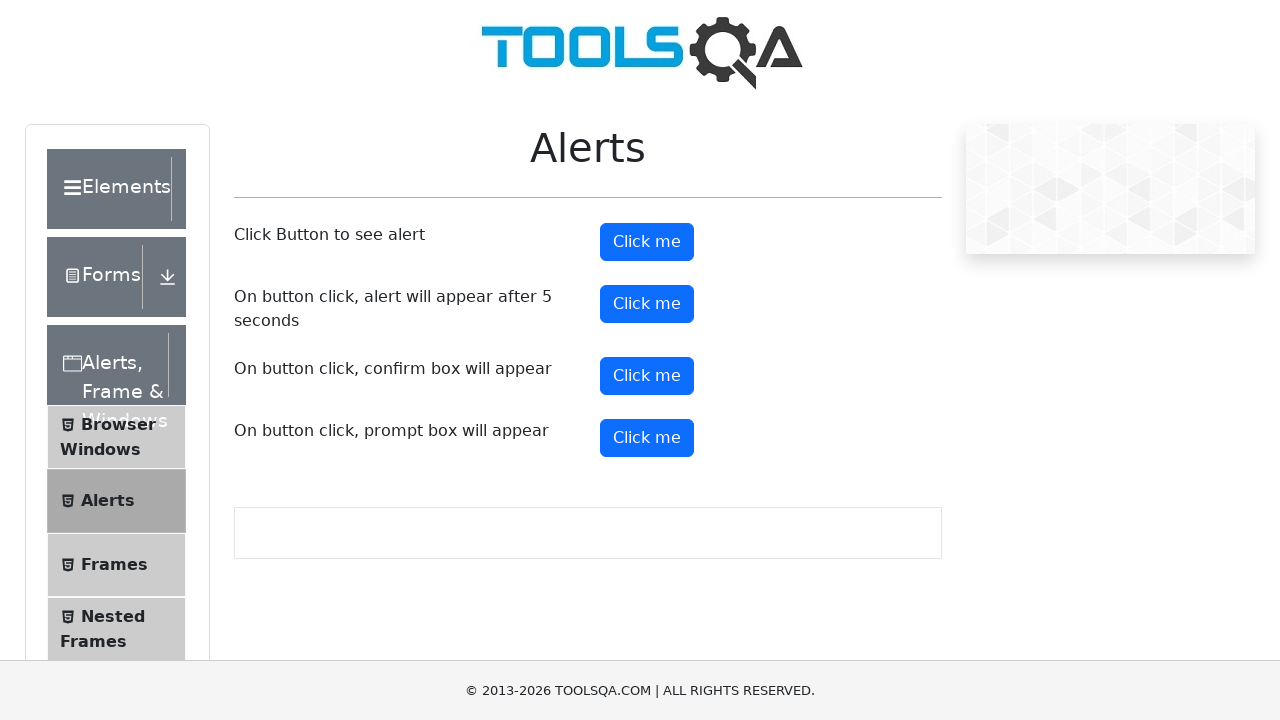

Clicked alert button to trigger simple alert at (647, 242) on #alertButton
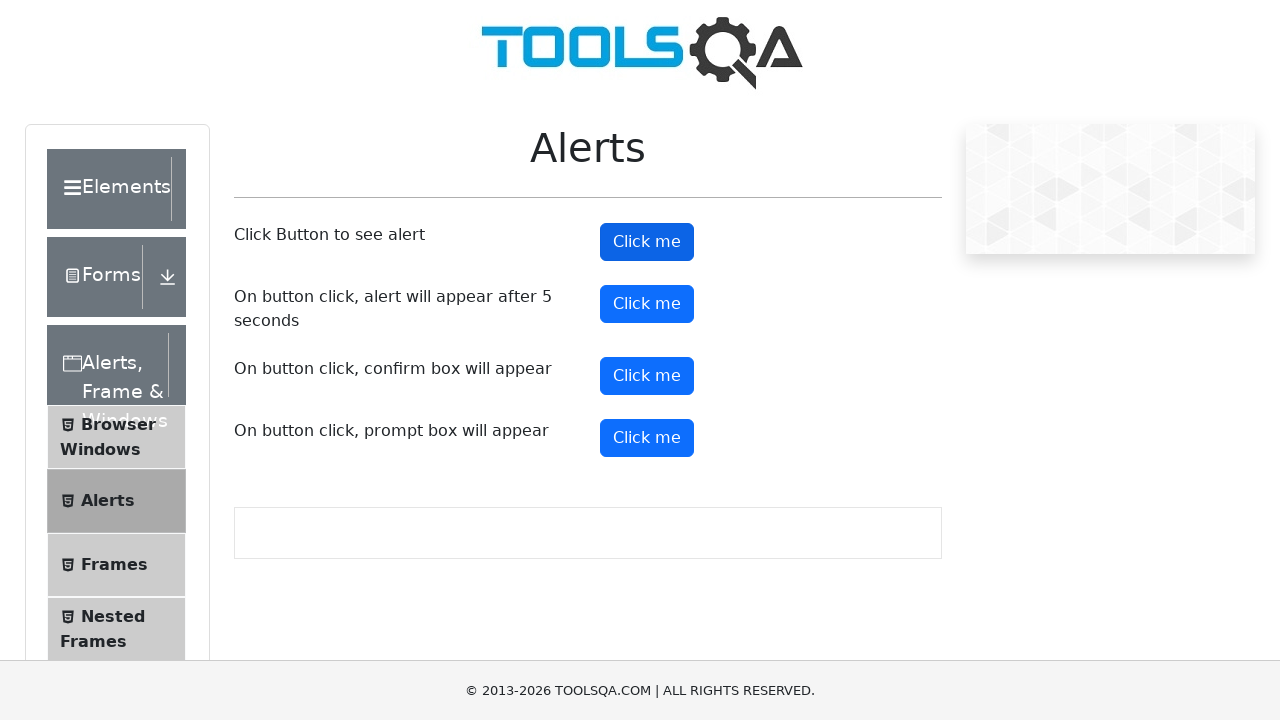

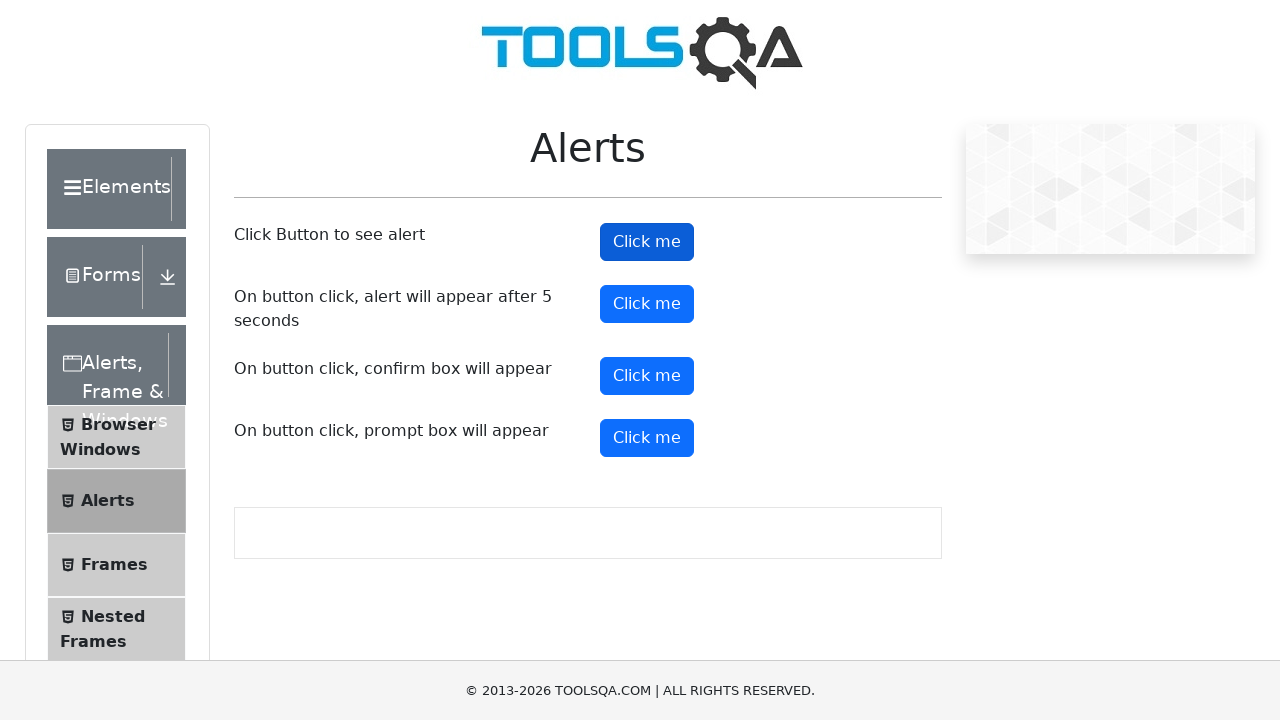